Tests adding a MacBook to cart and verifies the success notification appears

Starting URL: https://naveenautomationlabs.com/opencart/index.php?route=common/home

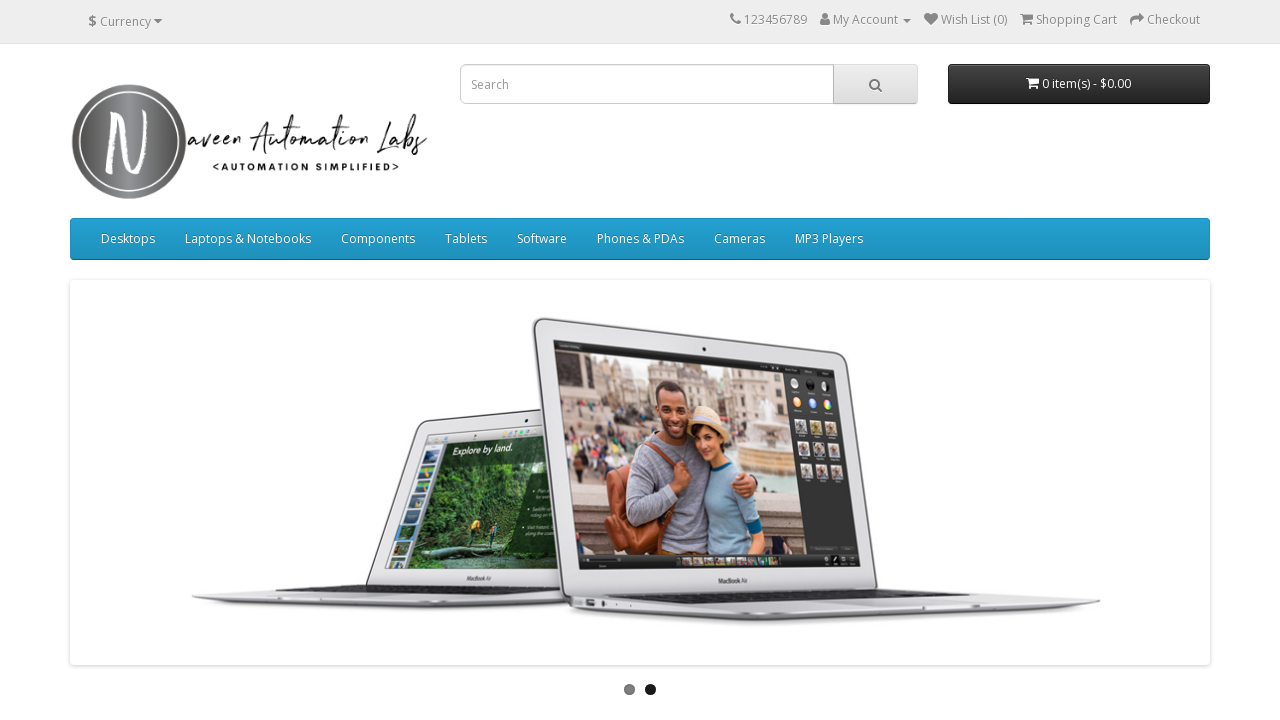

Waited for MacBook product to be visible
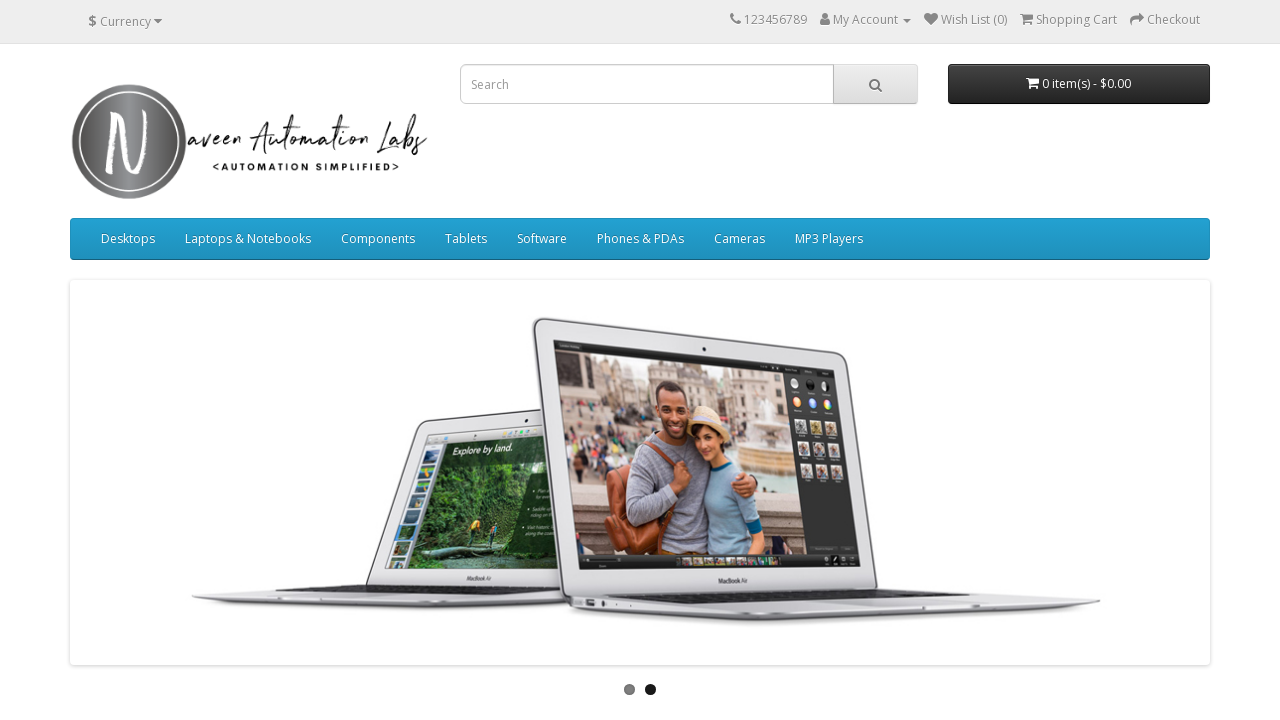

Clicked add to cart button for MacBook at (149, 360) on ((//*[.='MacBook']/parent::div/parent::div)/div[@class='button-group']/button)[1
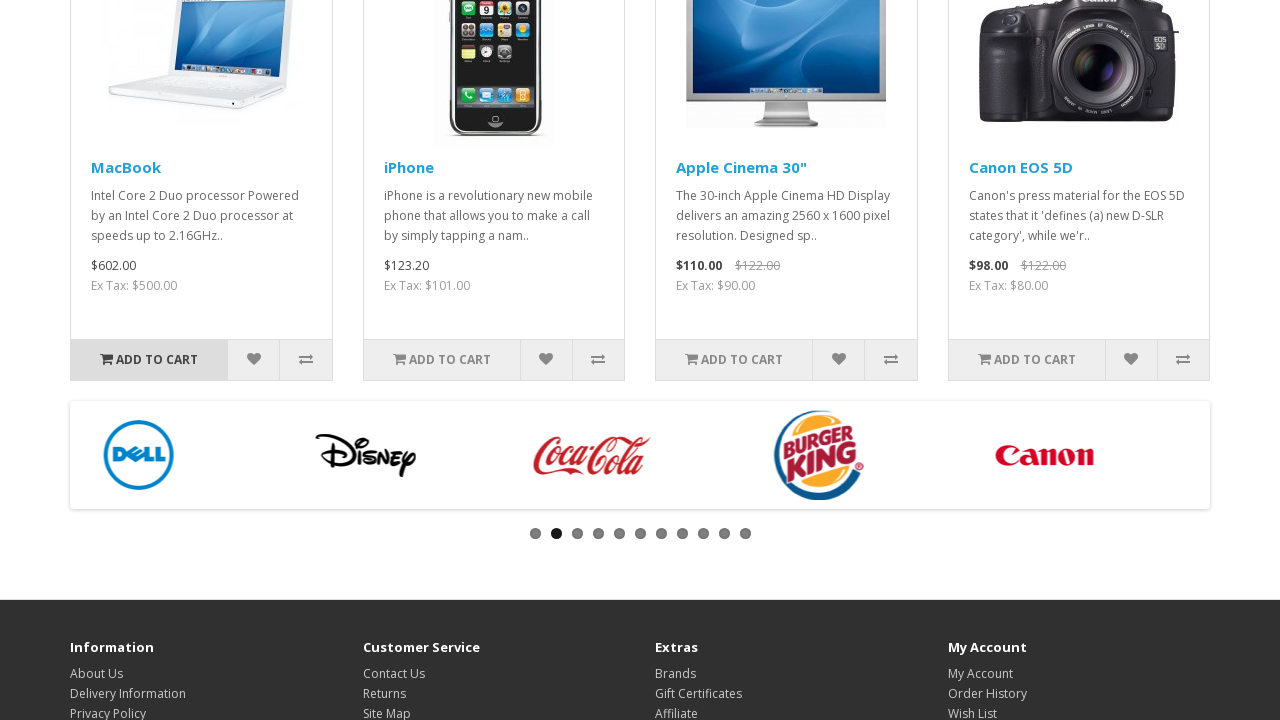

Waited for success notification to appear
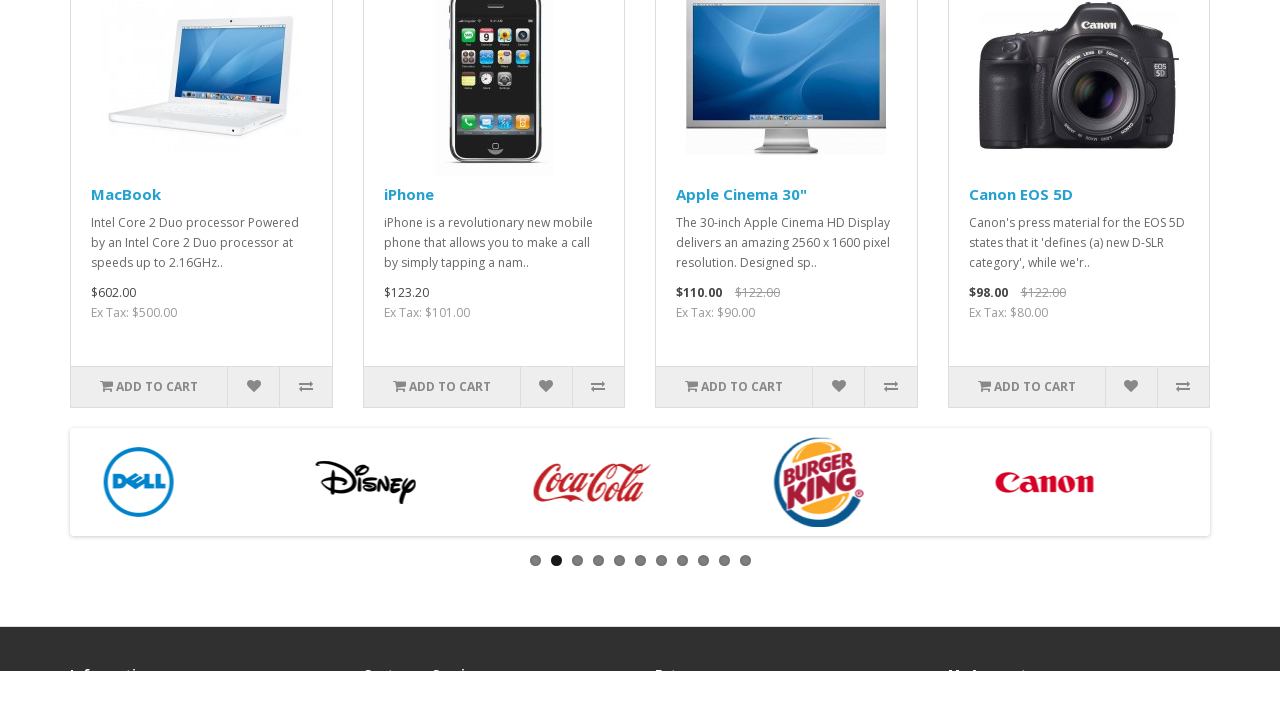

Verified success notification is visible
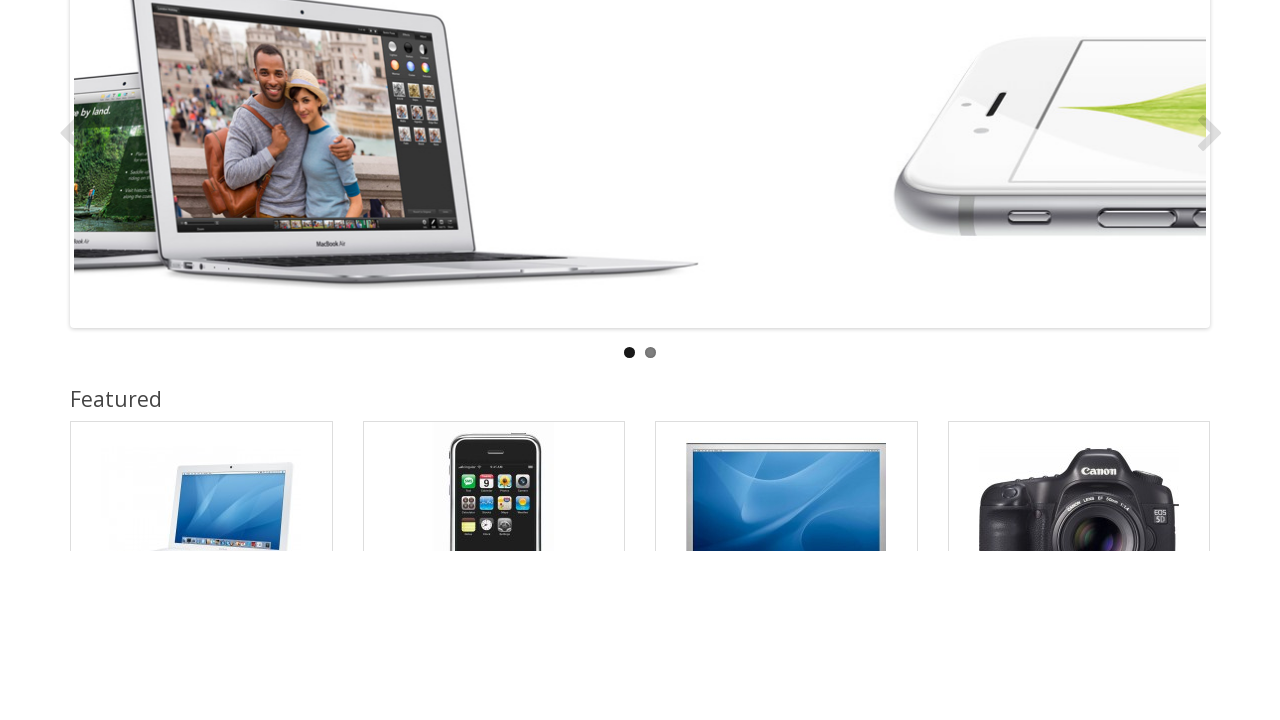

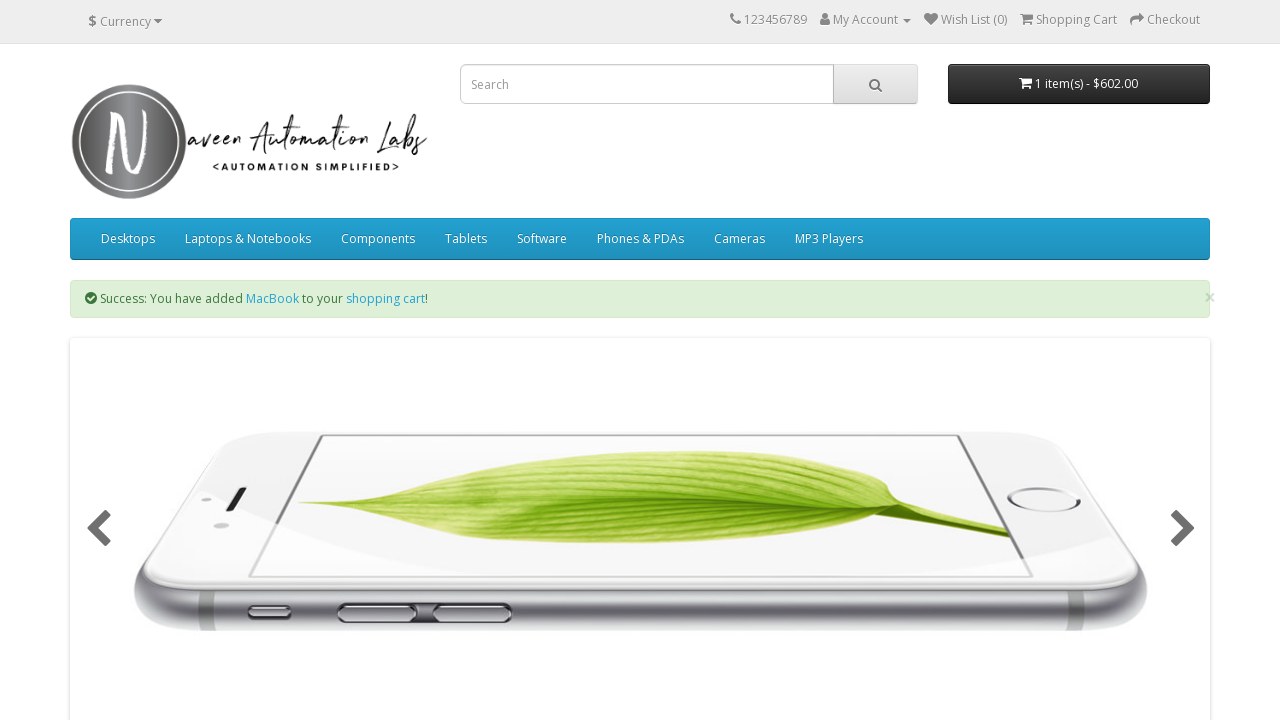